Tests dynamic element addition and removal by clicking Add Element button to create a Delete button, then clicking Delete to remove it

Starting URL: https://practice.cydeo.com/add_remove_elements/

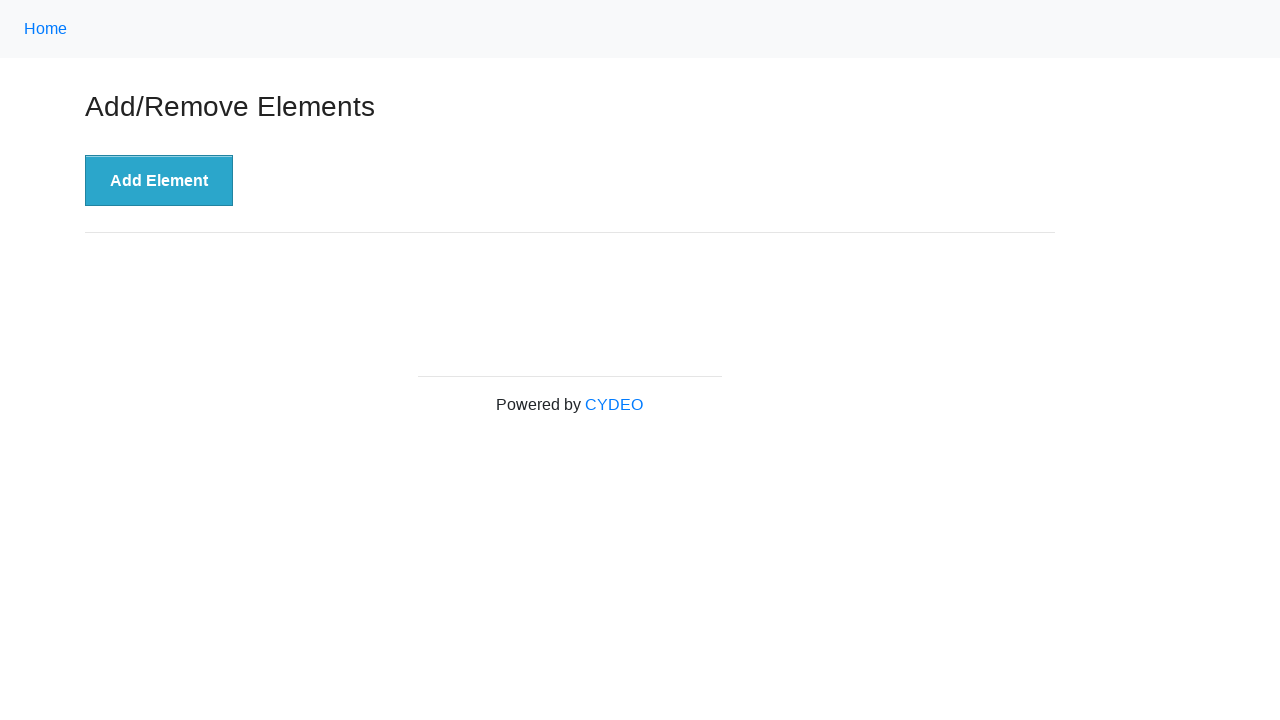

Clicked 'Add Element' button to create a Delete button at (159, 181) on xpath=//button[.='Add Element']
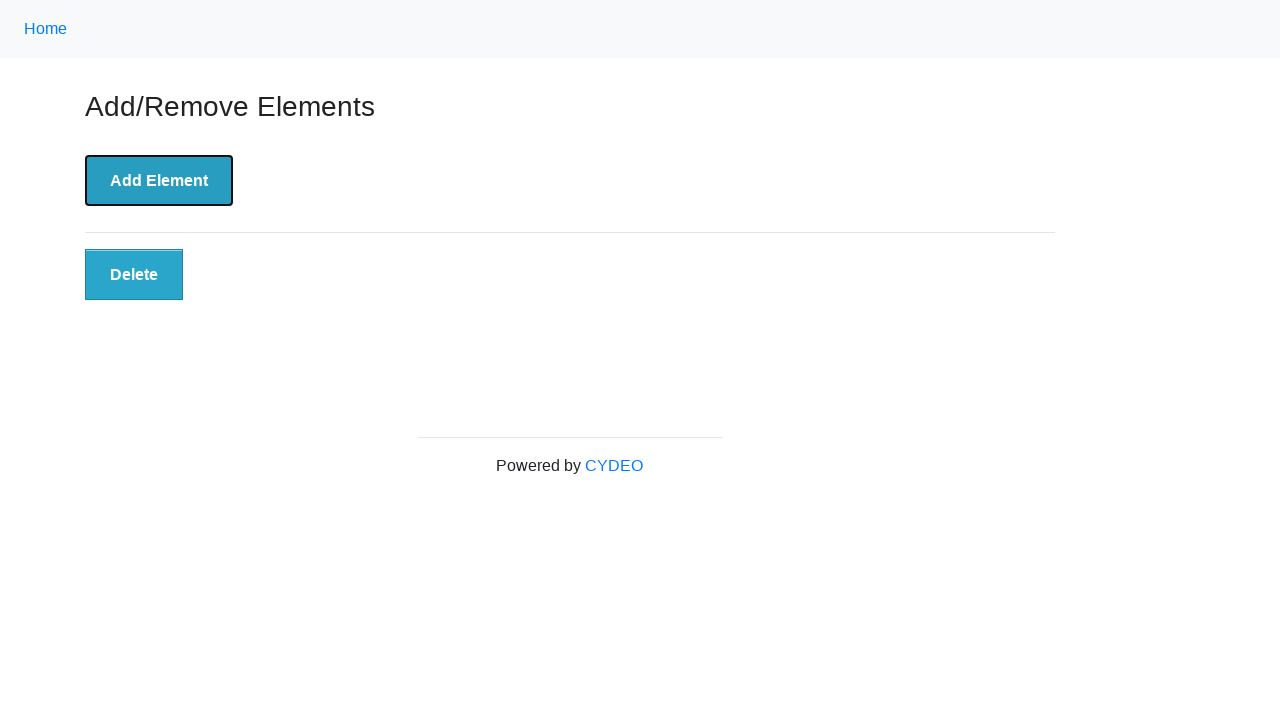

Delete button appeared on the page
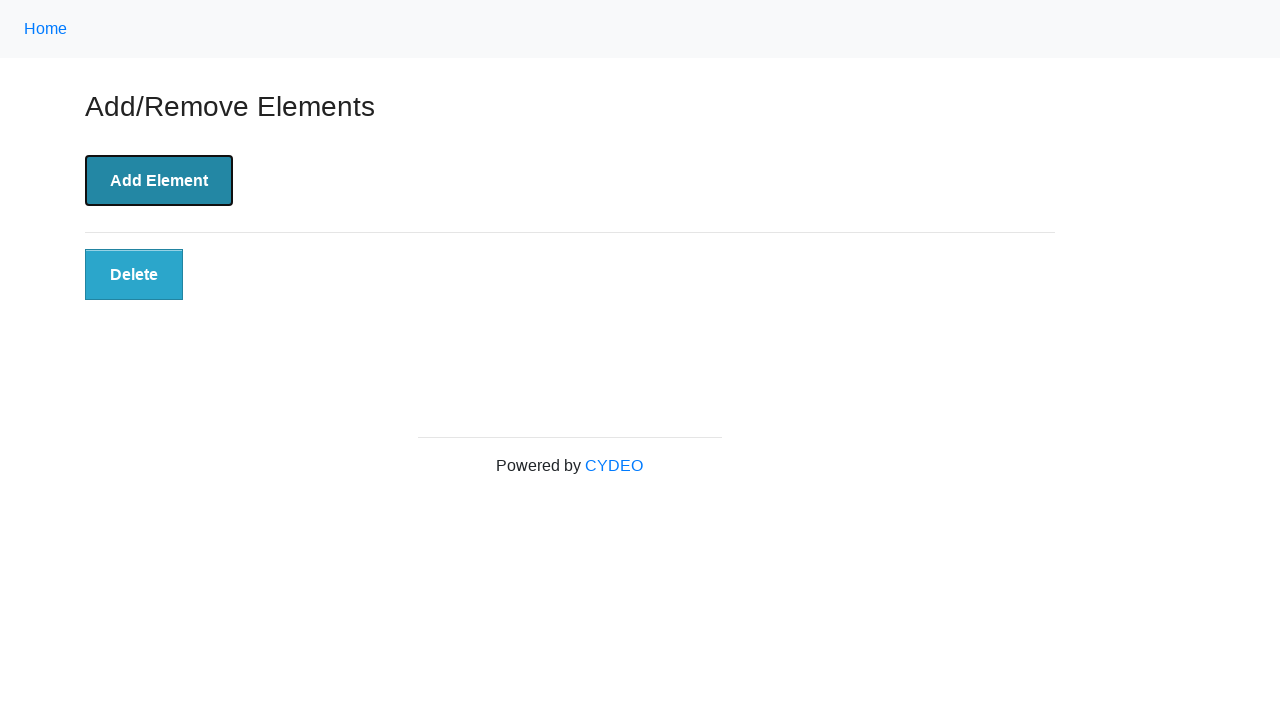

Clicked Delete button to remove the dynamically added element at (134, 275) on xpath=//button[.='Delete']
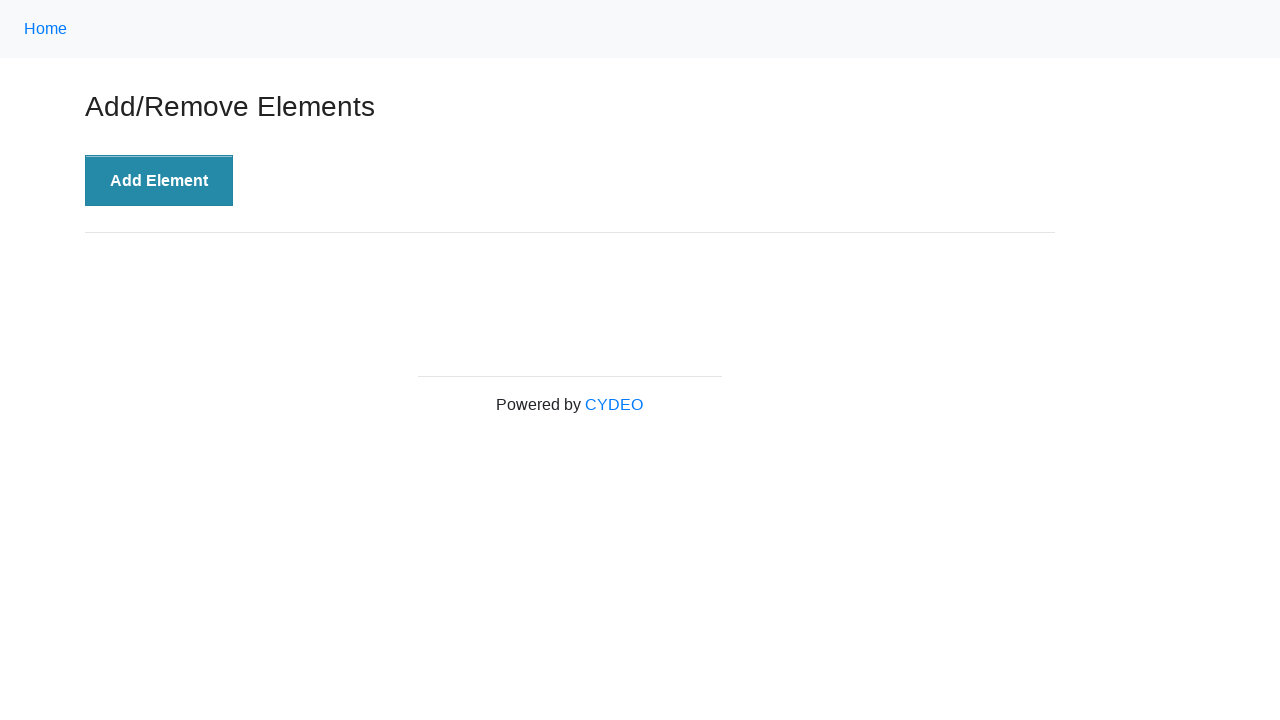

Verified that the Delete button is no longer present on the page
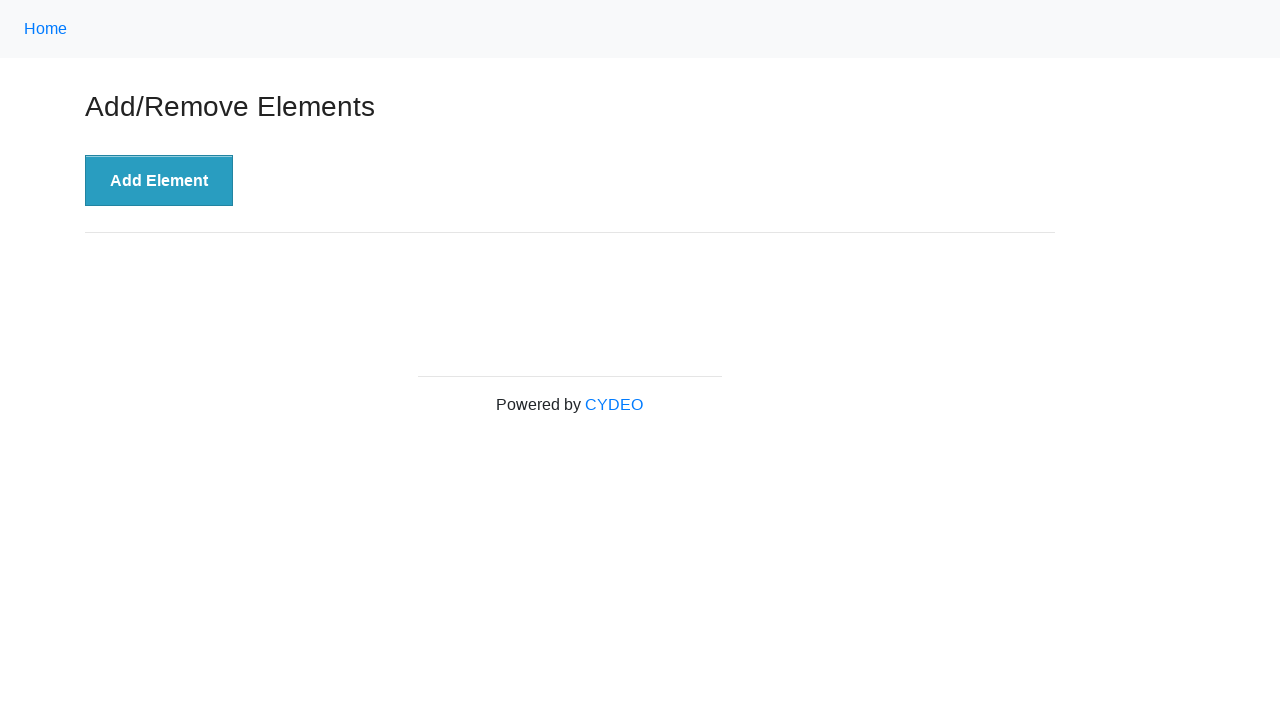

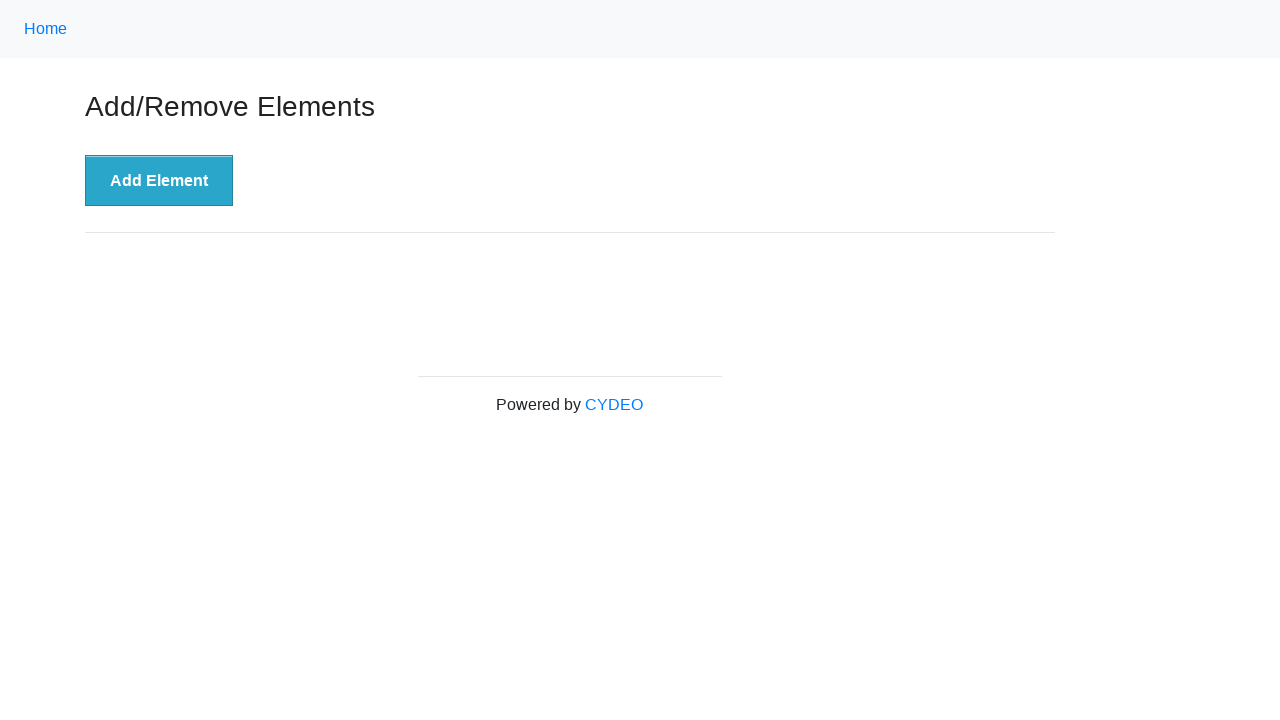